Navigates to a spreadsheet page and interacts with download/save dialog using keyboard navigation

Starting URL: http://spreadsheetpage.com/index.php/file/C35/P10/

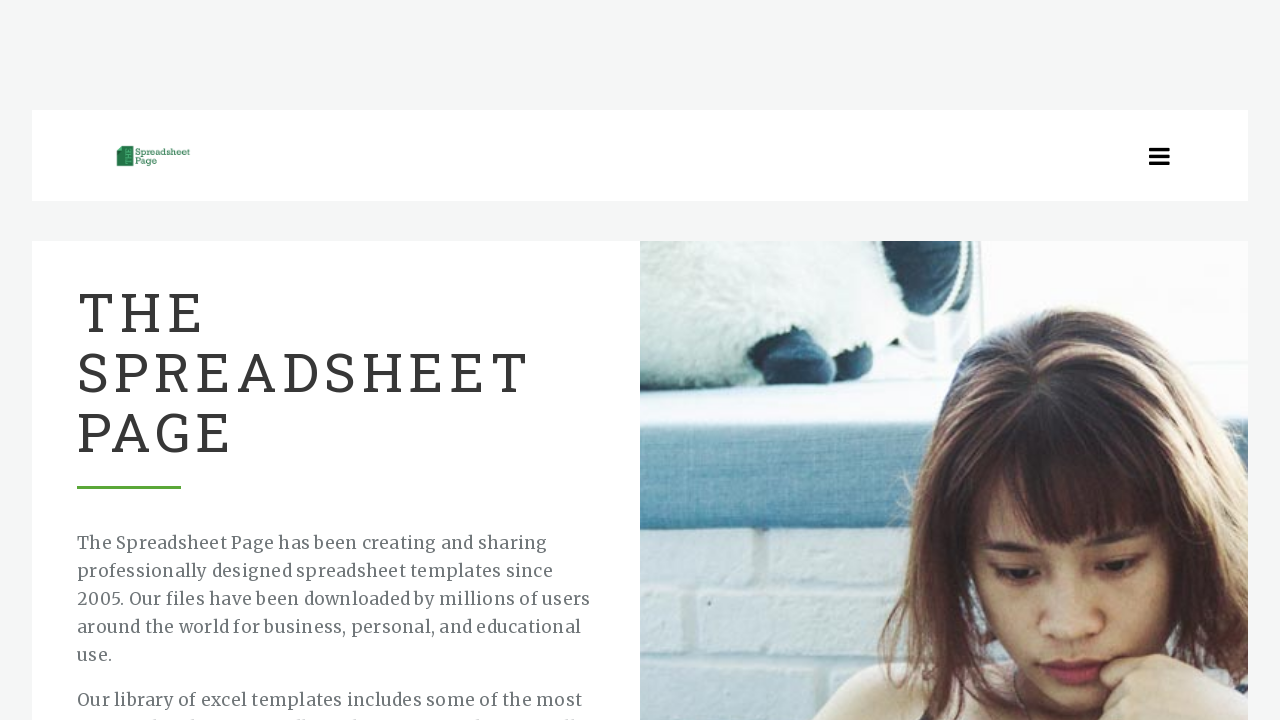

Waited for page to load with networkidle state
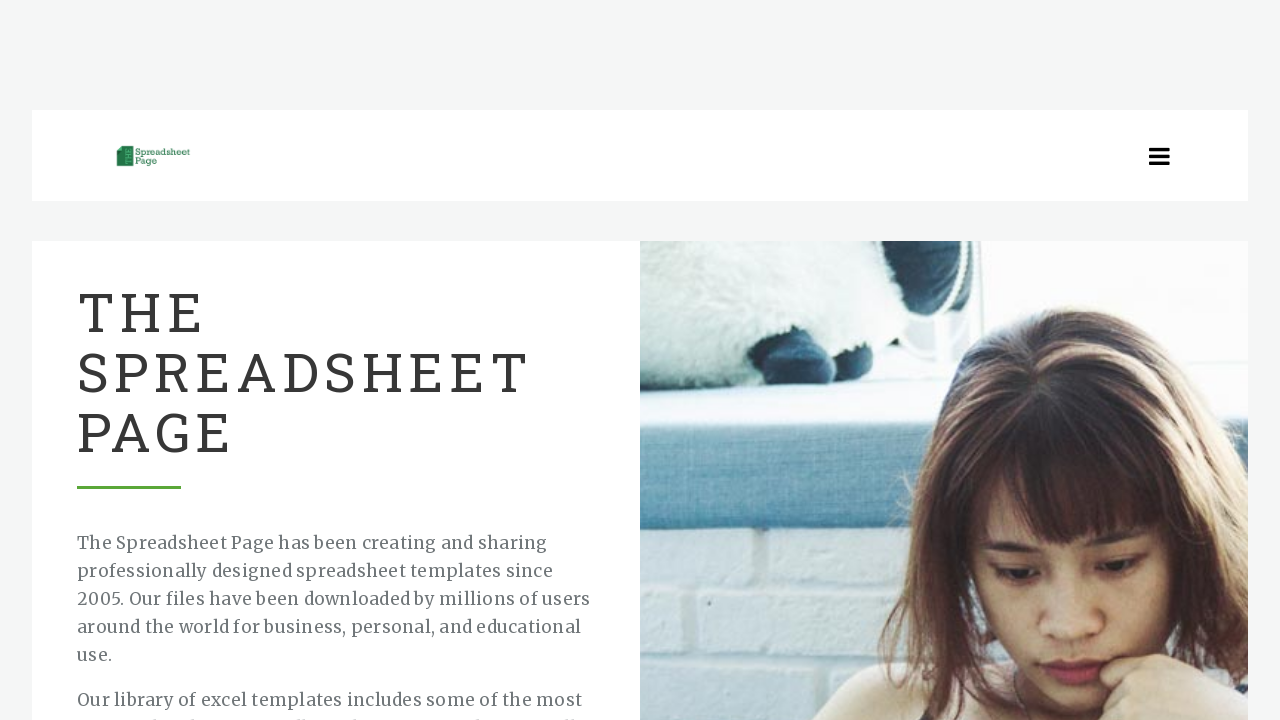

Clicked on body at center position to trigger download dialog at (630, 420) on body
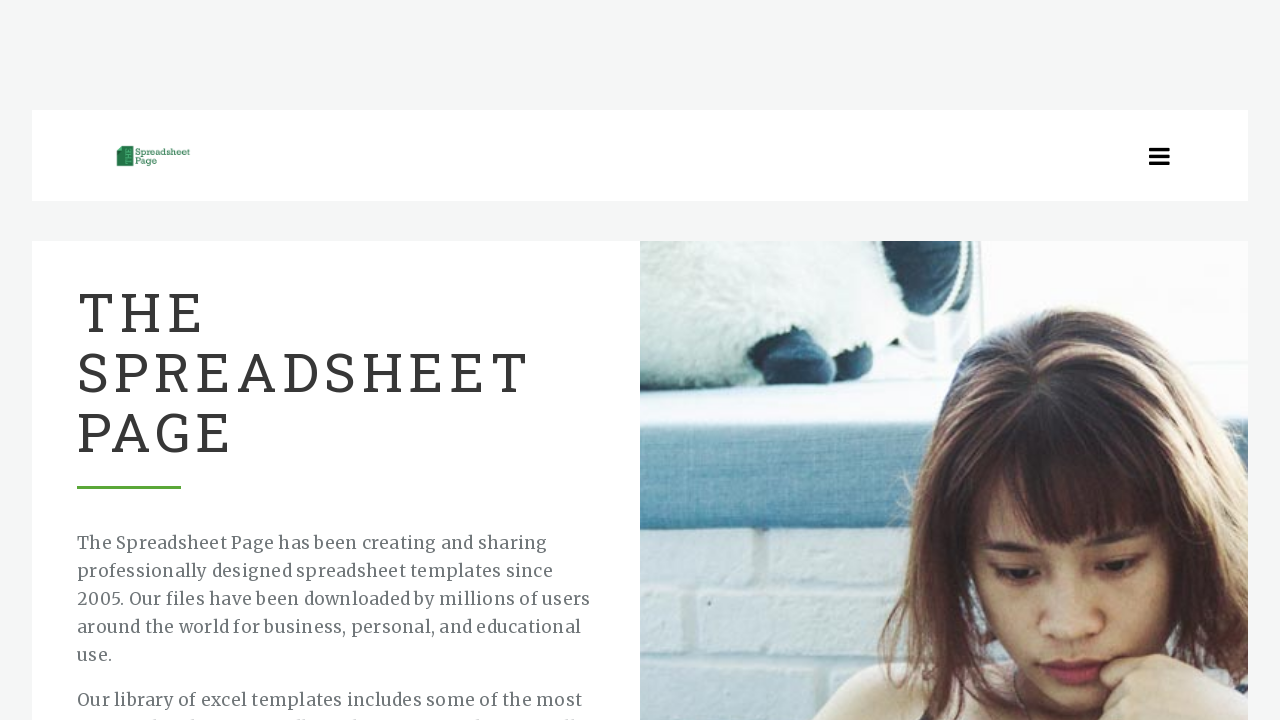

Waited 1500ms for dialog/modal to appear
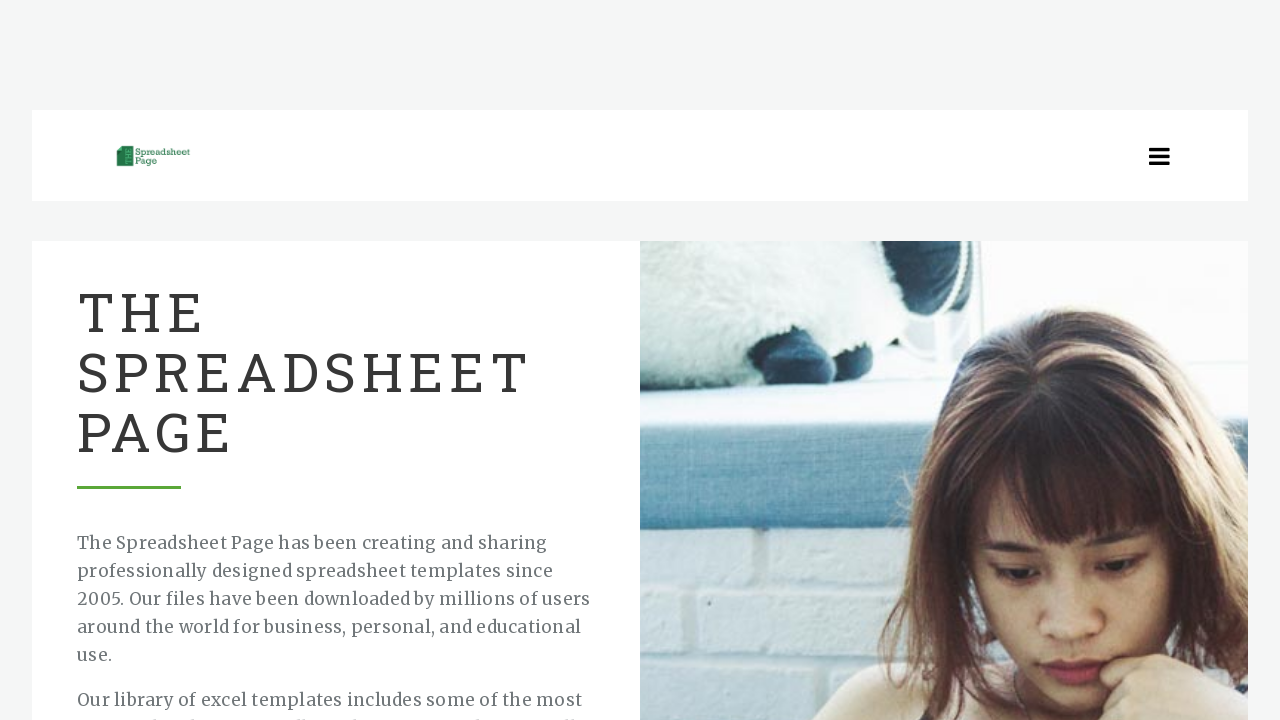

Pressed ArrowDown to navigate to Save option in dialog
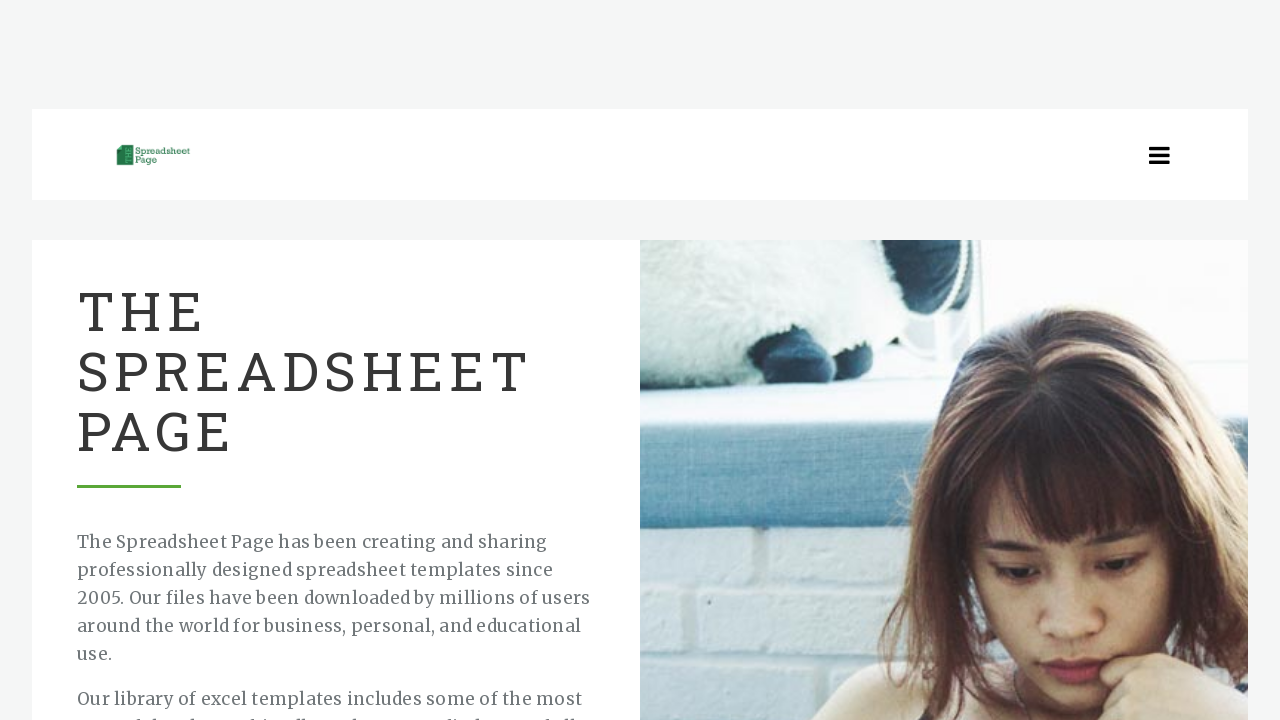

Waited 3000ms before confirming selection
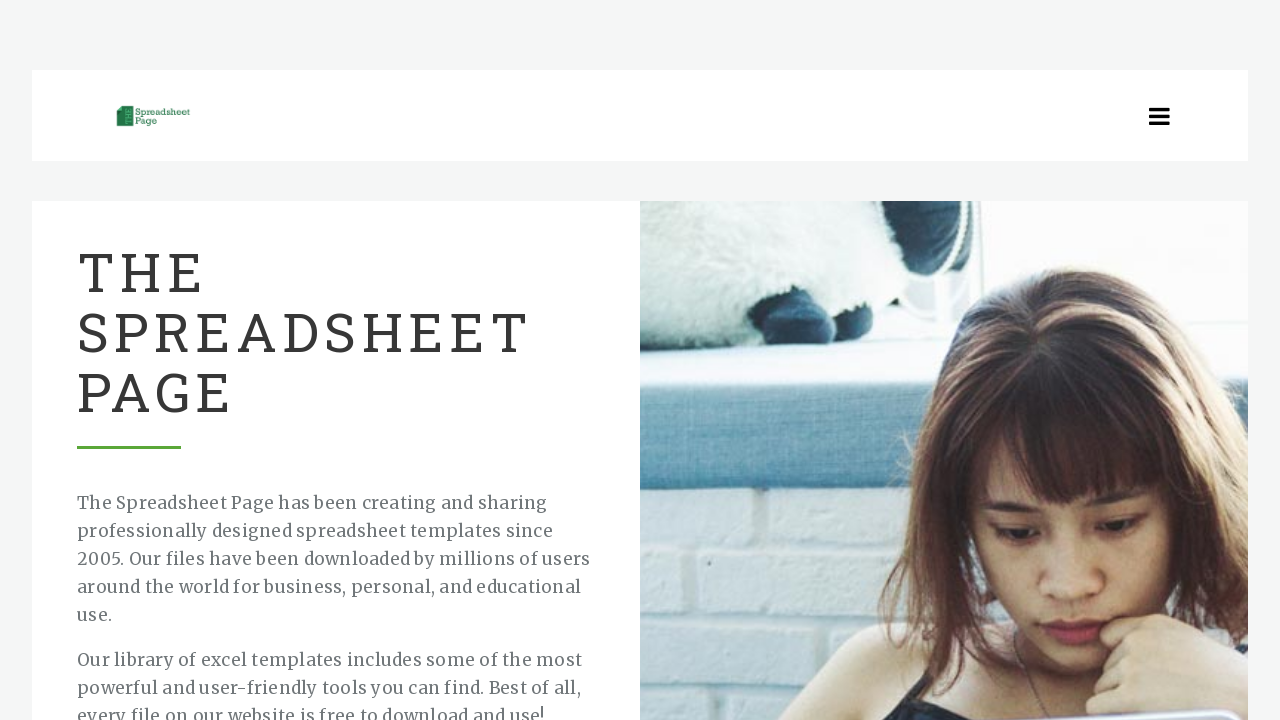

Pressed Enter to confirm Save selection
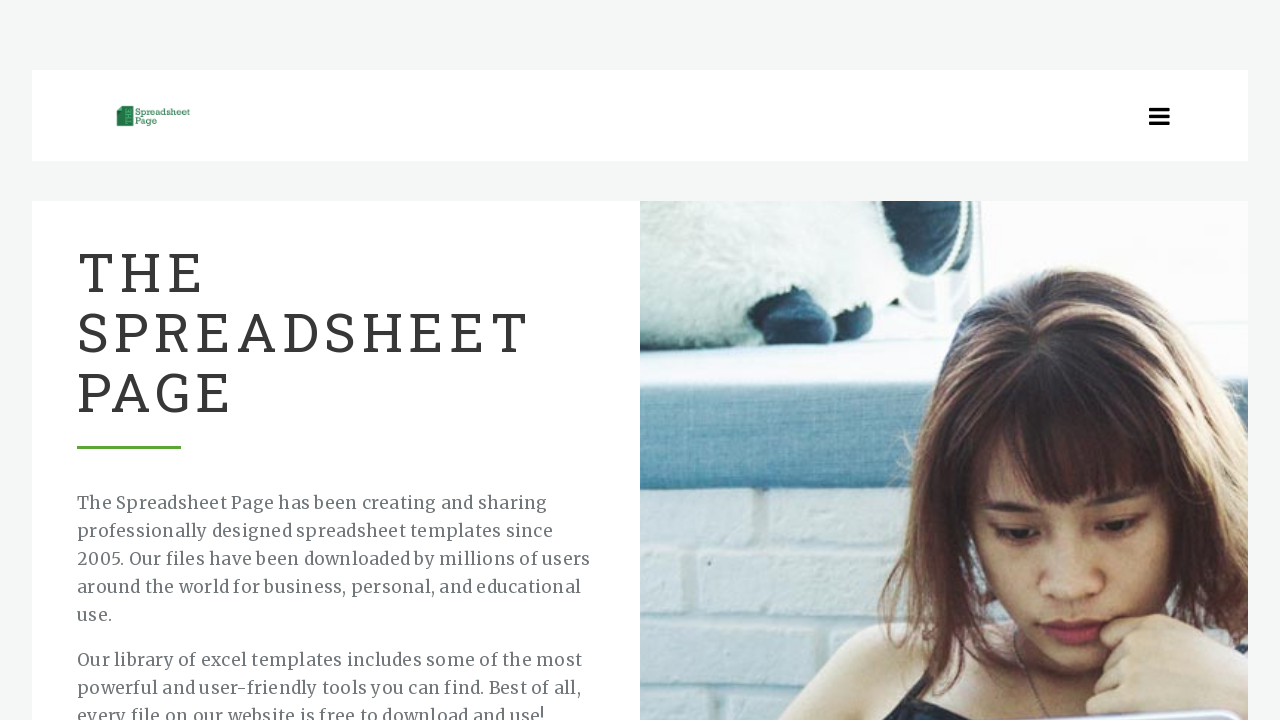

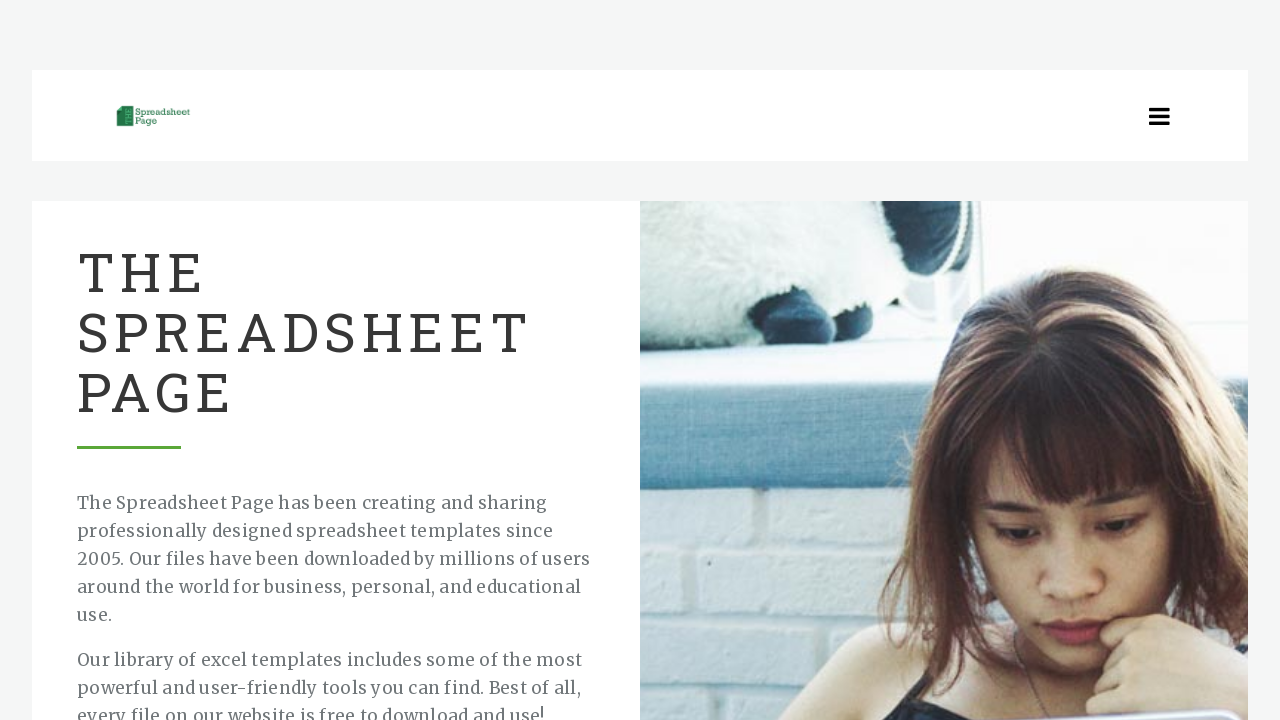